Tests dropdown selection functionality on hotels.com by finding the occupancy dropdown and selecting options using different methods (by index and by visible text)

Starting URL: https://www.hotels.com/

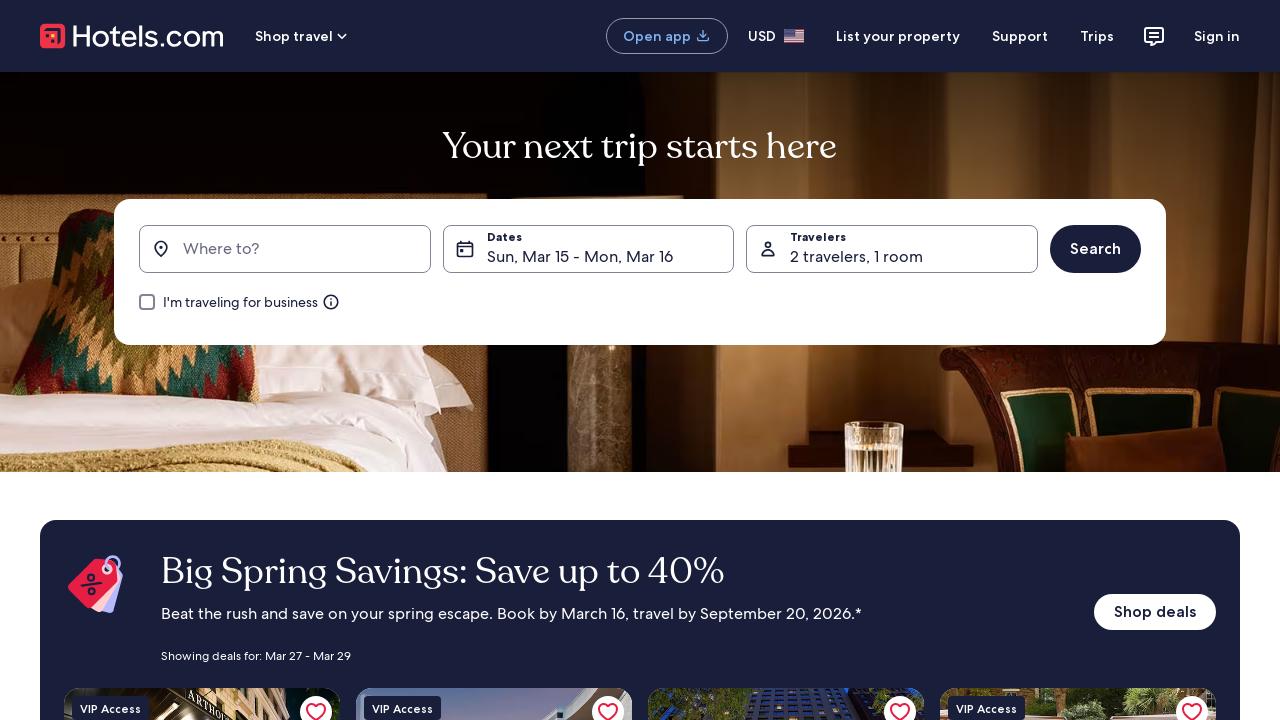

Waited for page to reach networkidle state
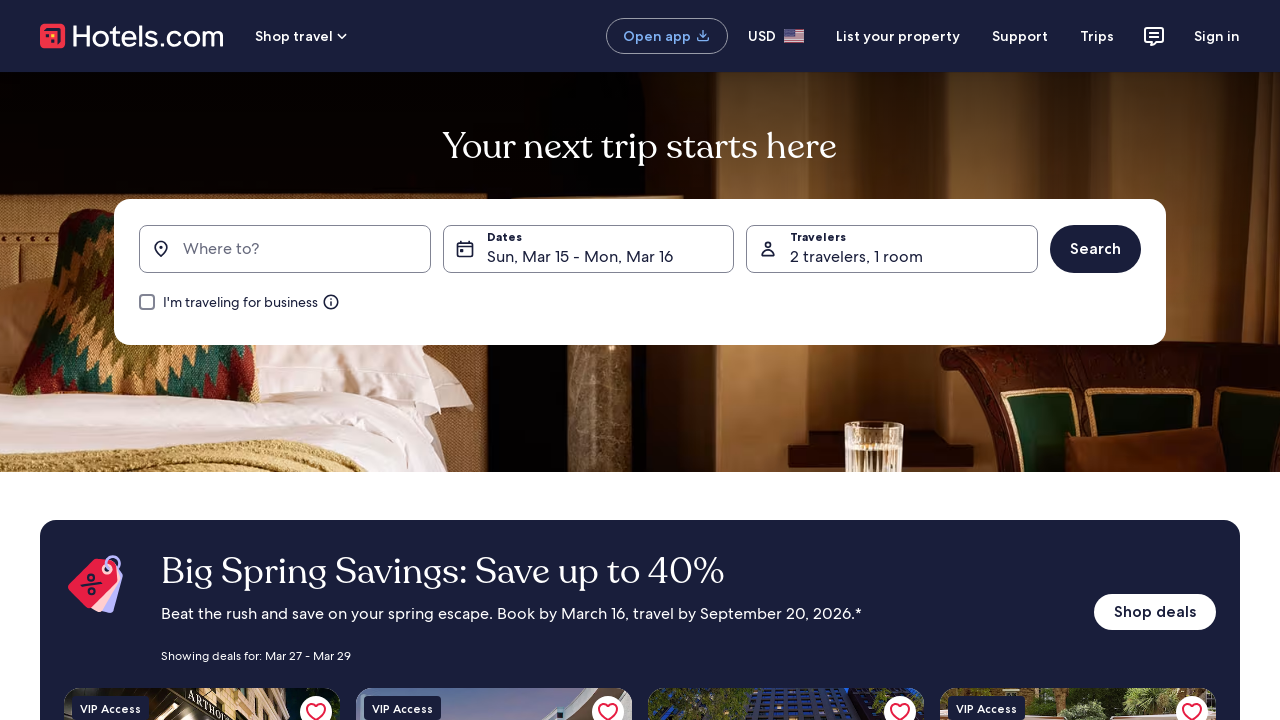

Located occupancy/guests dropdown element
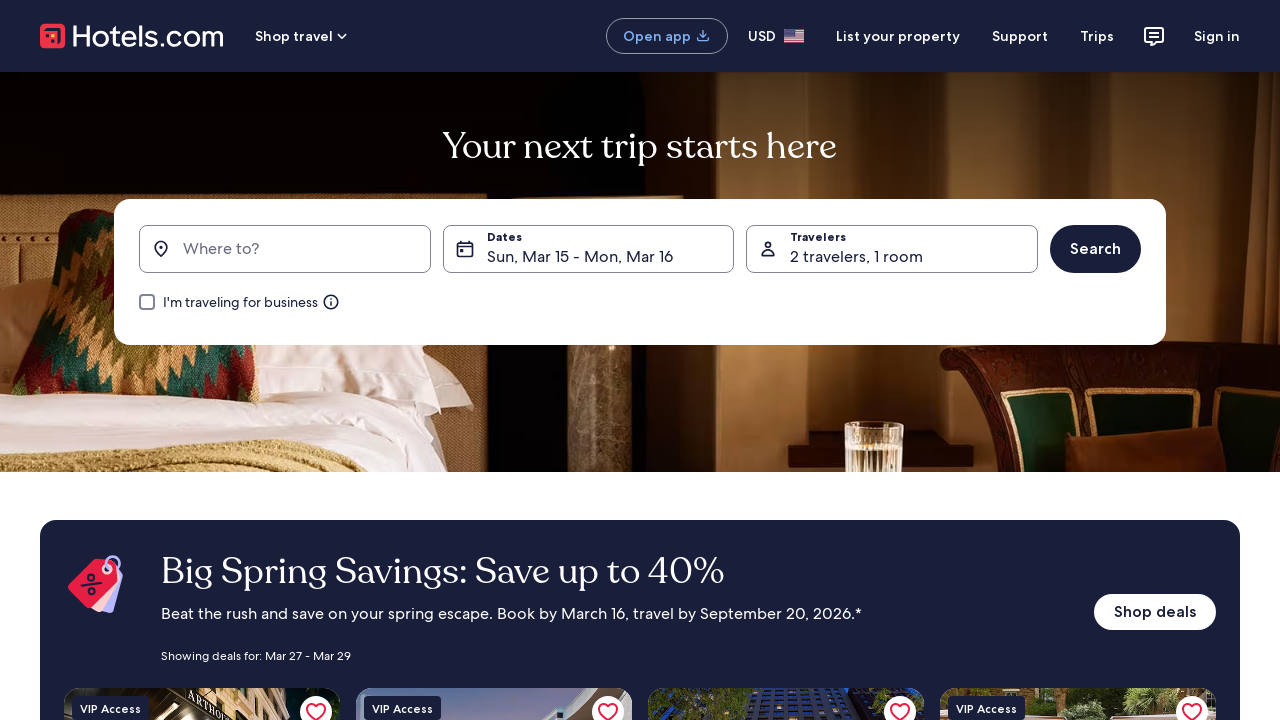

Dropdown not found, located travelers/guests button fallback element
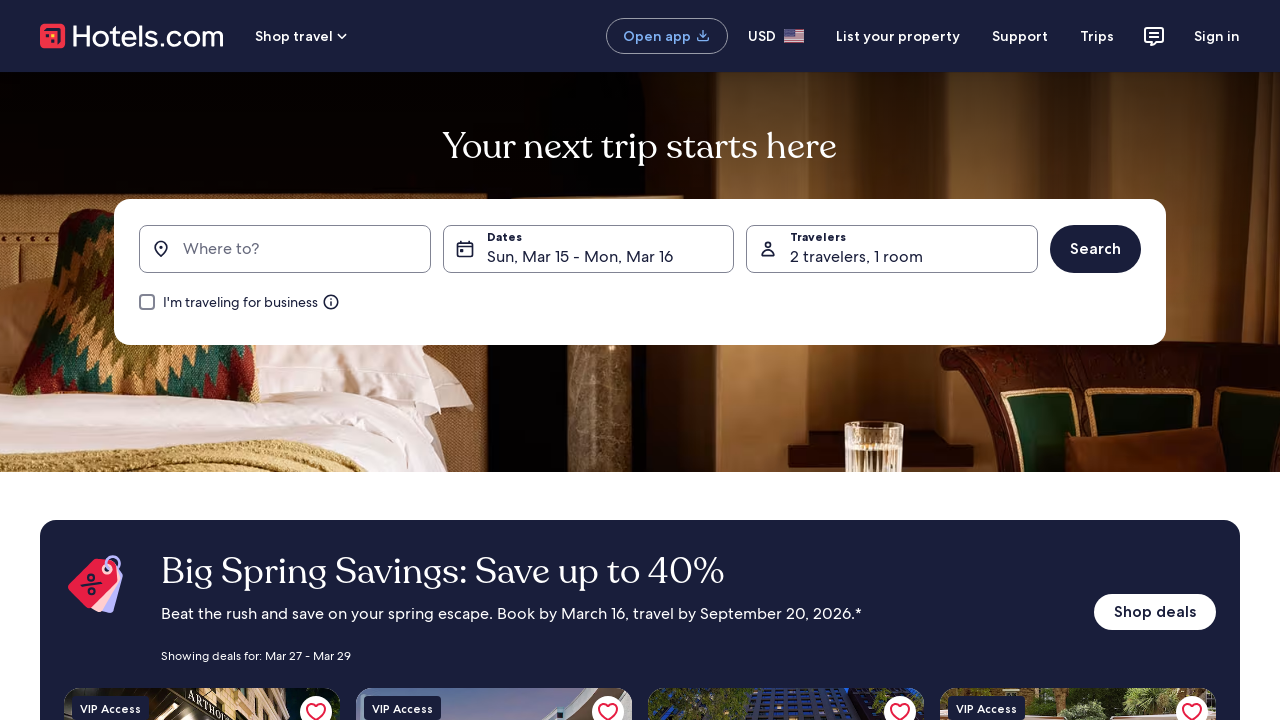

Clicked travelers/guests button to open dropdown at (892, 249) on button:has-text('travelers'), button:has-text('guests') >> nth=0
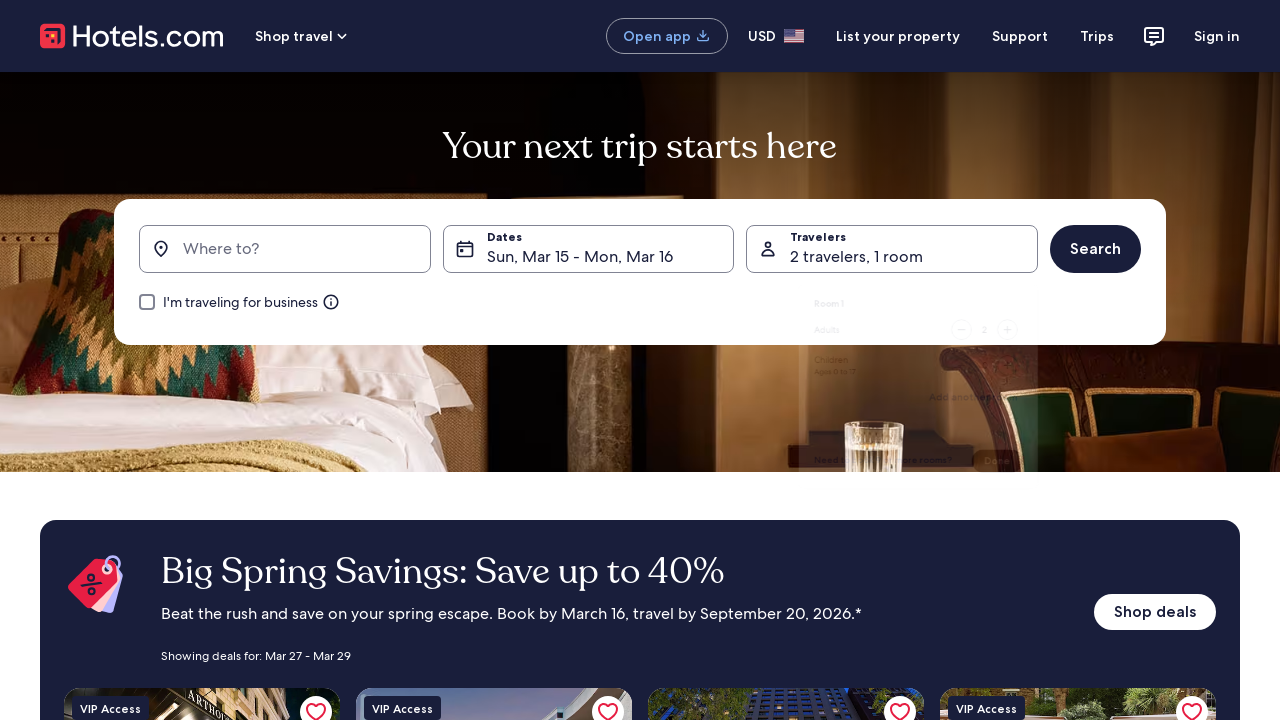

Waited 500ms for dropdown menu to appear
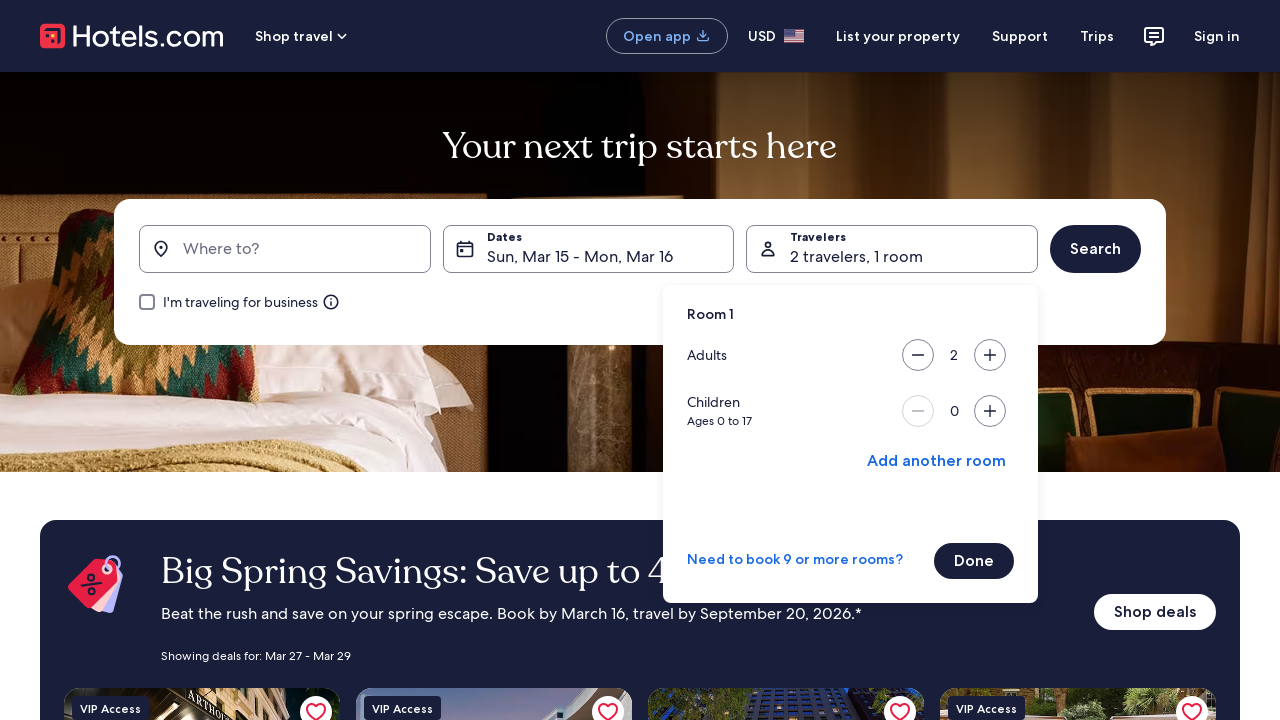

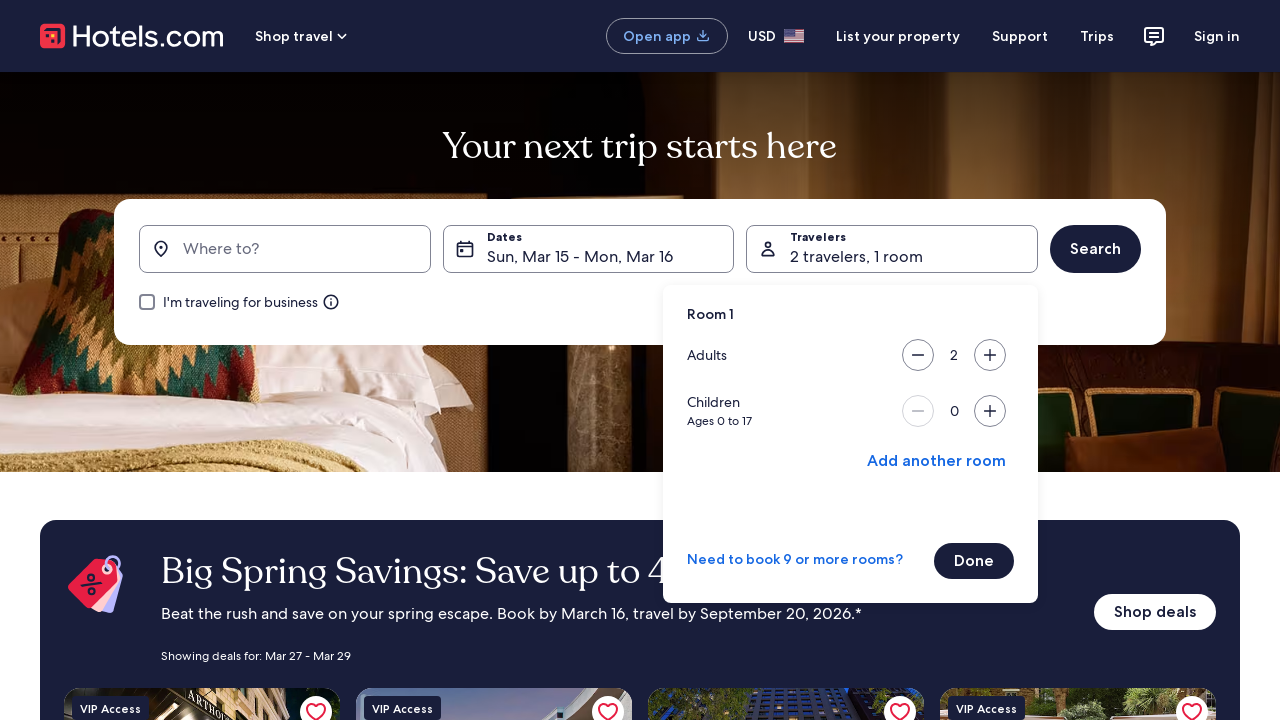